Tests add to cart functionality by clicking the Add to Cart button for a product and verifying the cart icon updates

Starting URL: https://rahulshettyacademy.com/seleniumPractise

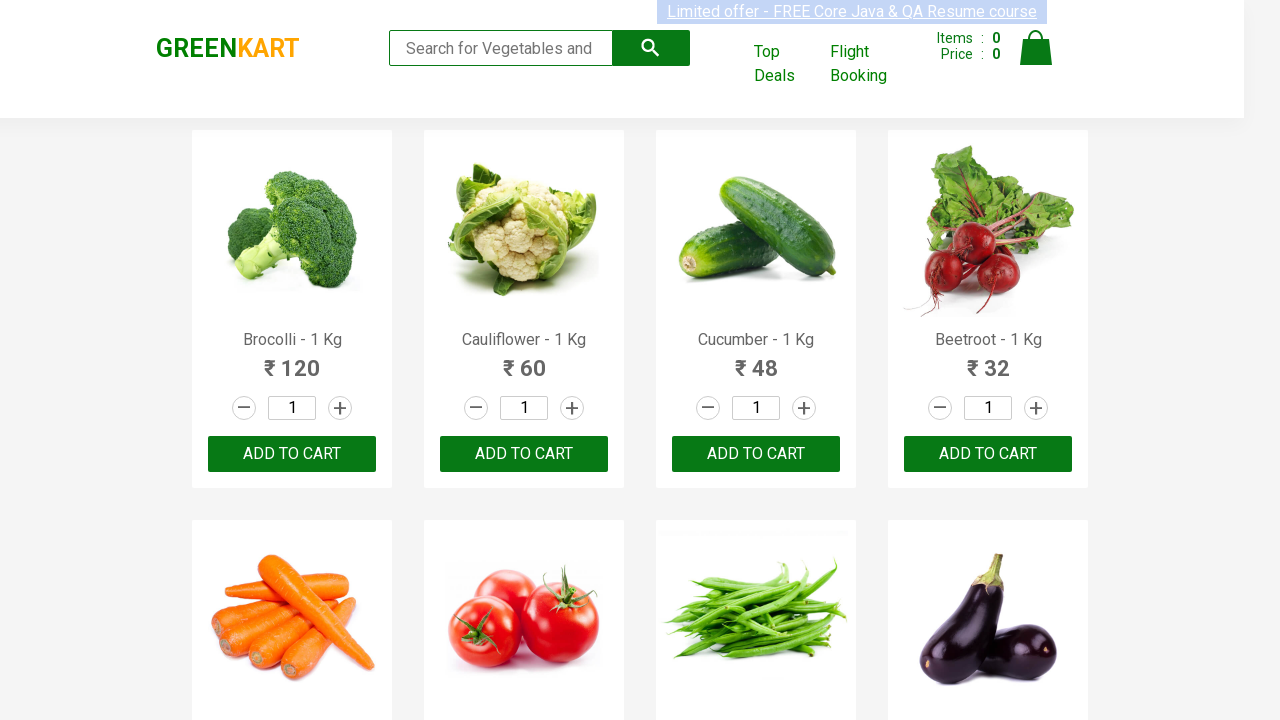

Clicked Add to Cart button for first available product at (292, 454) on button:has-text('ADD TO CART'):visible >> nth=0
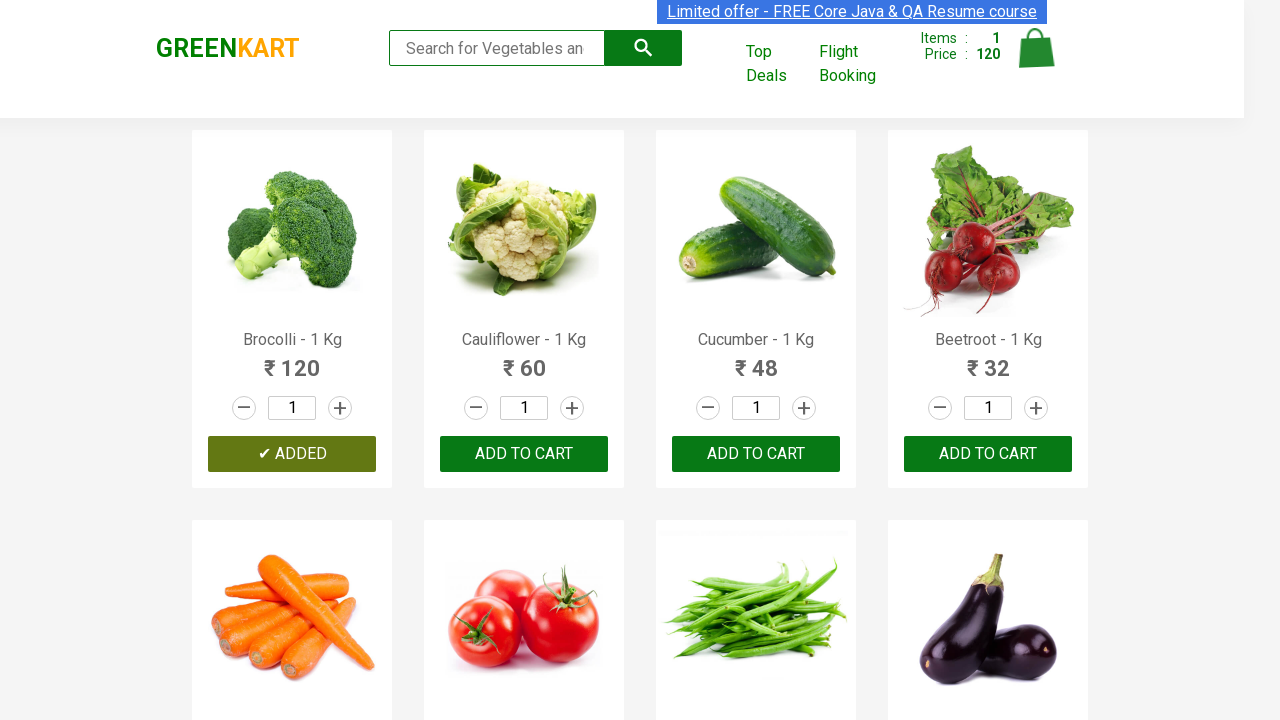

Cart icon updated with non-zero item count
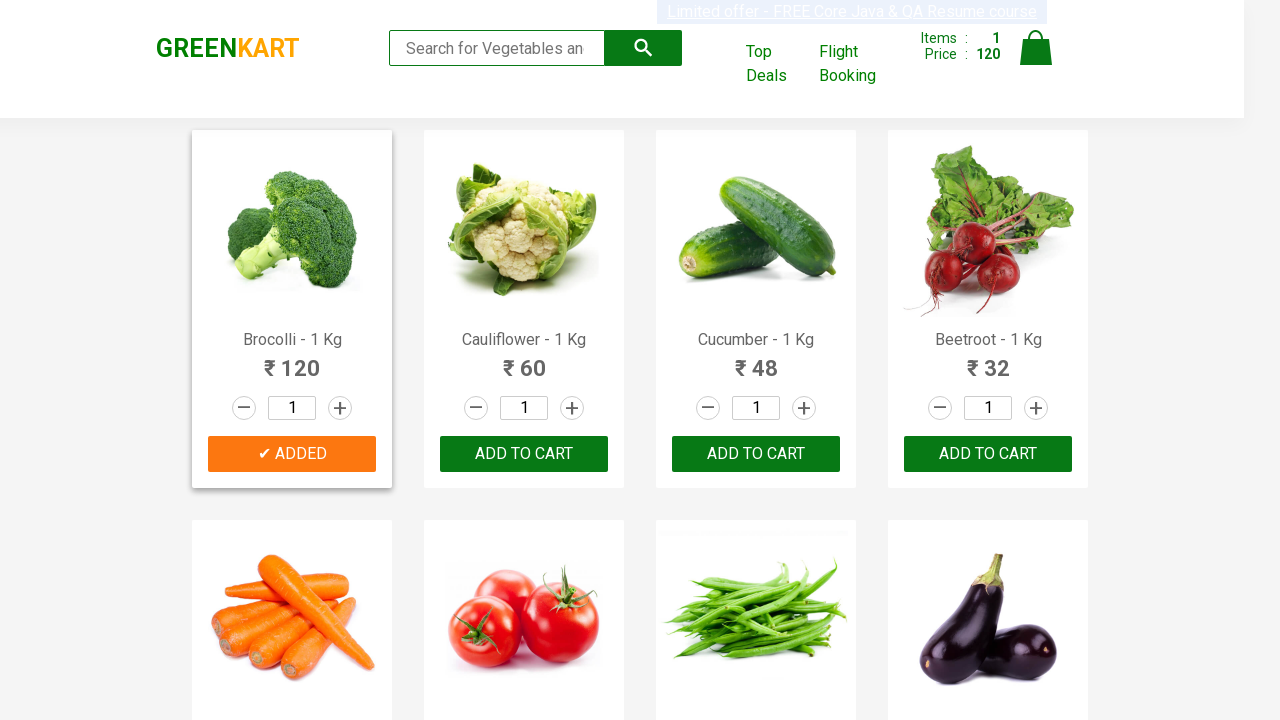

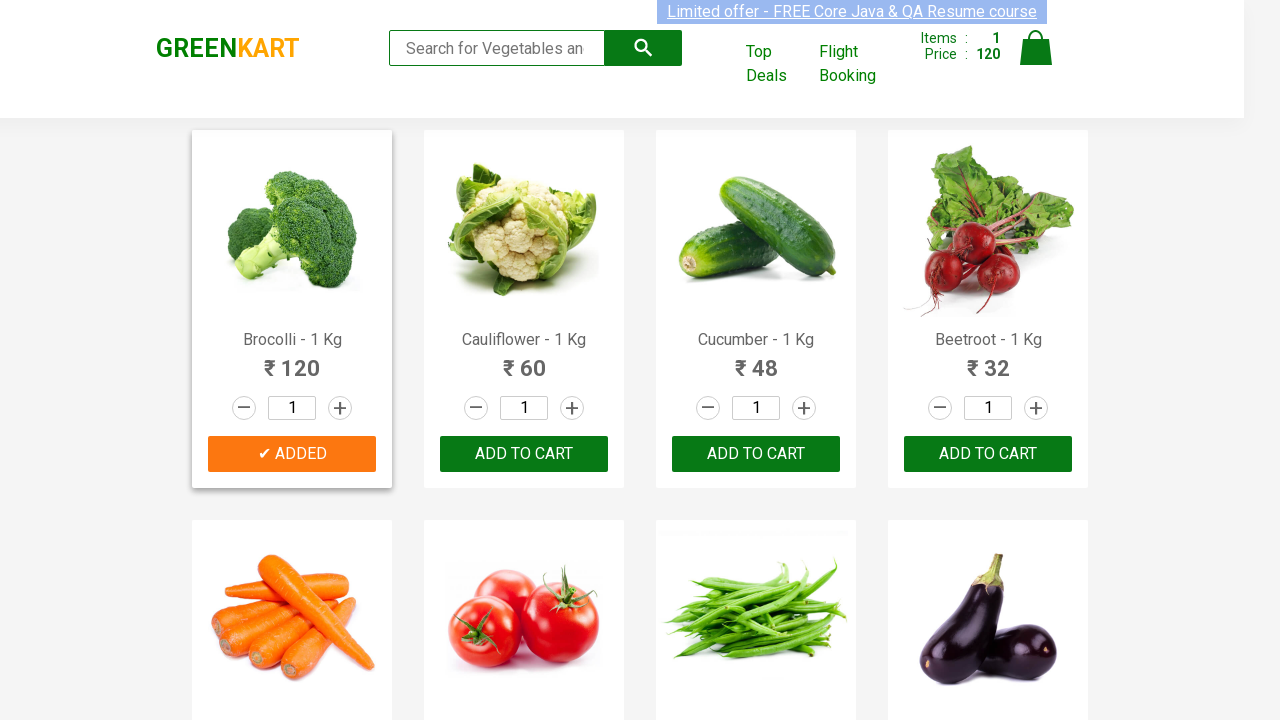